Tests window handling by clicking a link that opens a new window, then switching between parent and child windows to verify both are accessible

Starting URL: https://the-internet.herokuapp.com/windows

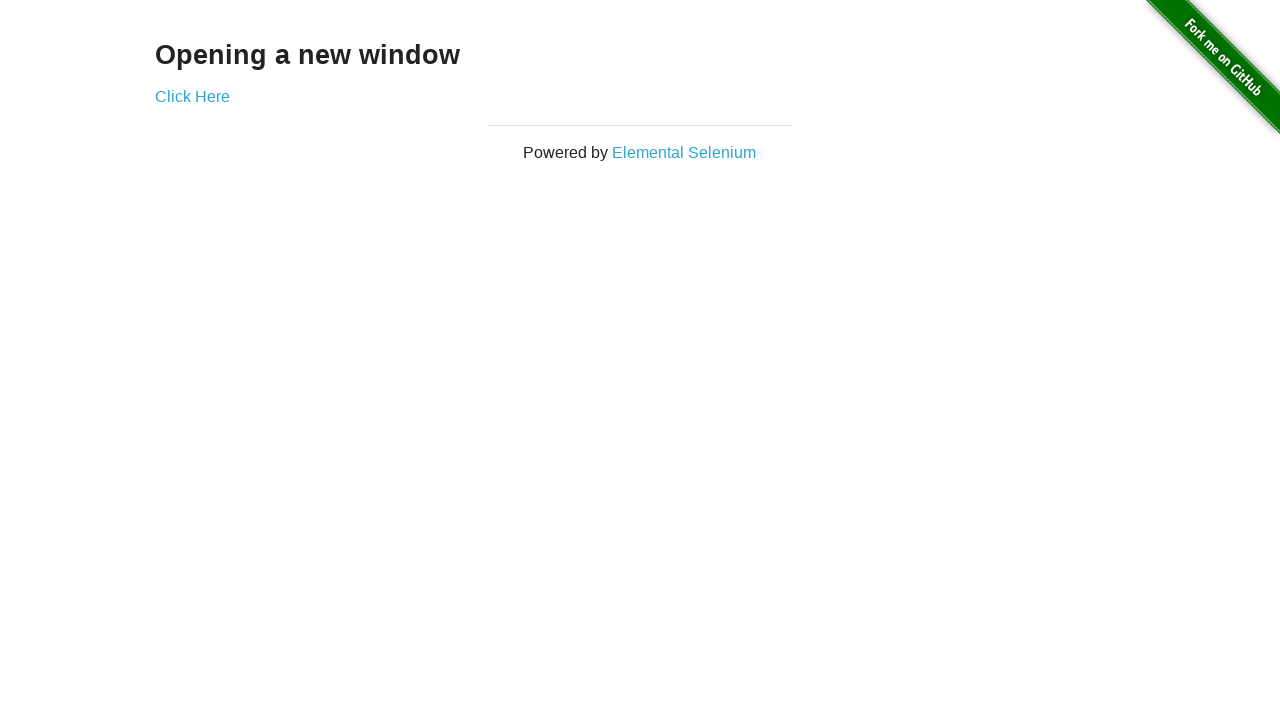

Navigated to the-internet.herokuapp.com/windows
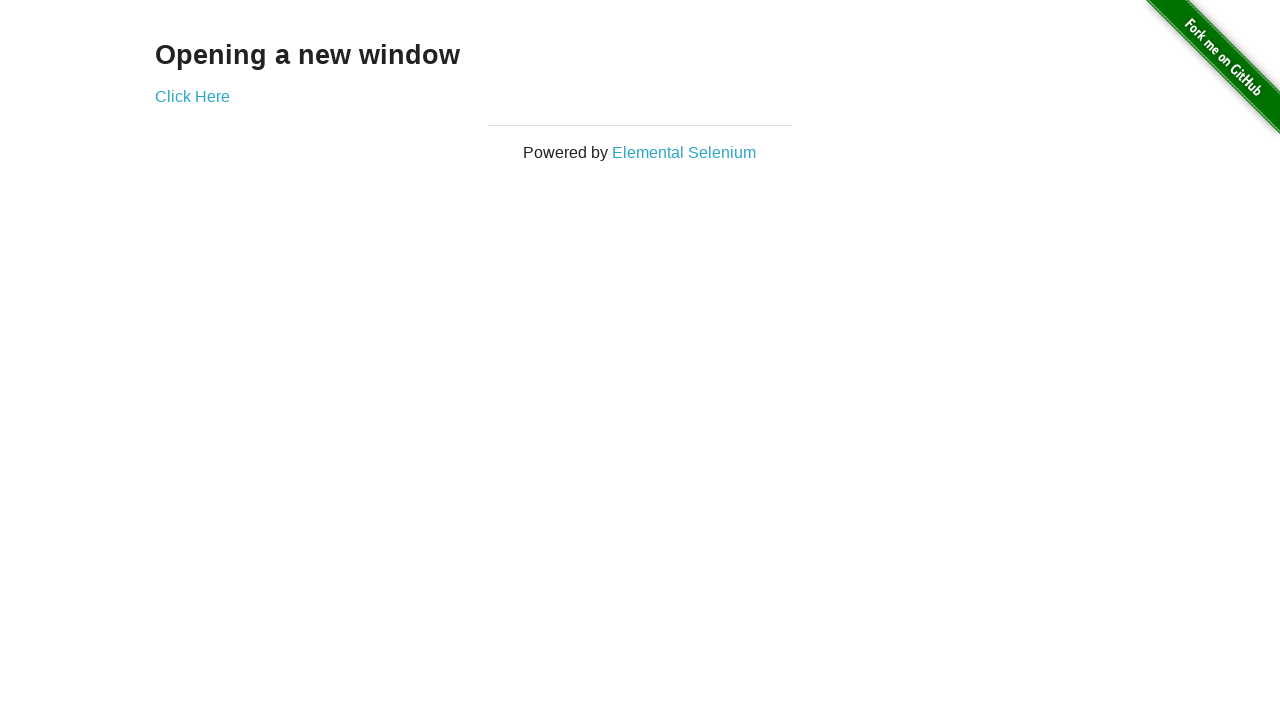

Clicked 'Click Here' link to open new window at (192, 96) on text='Click Here'
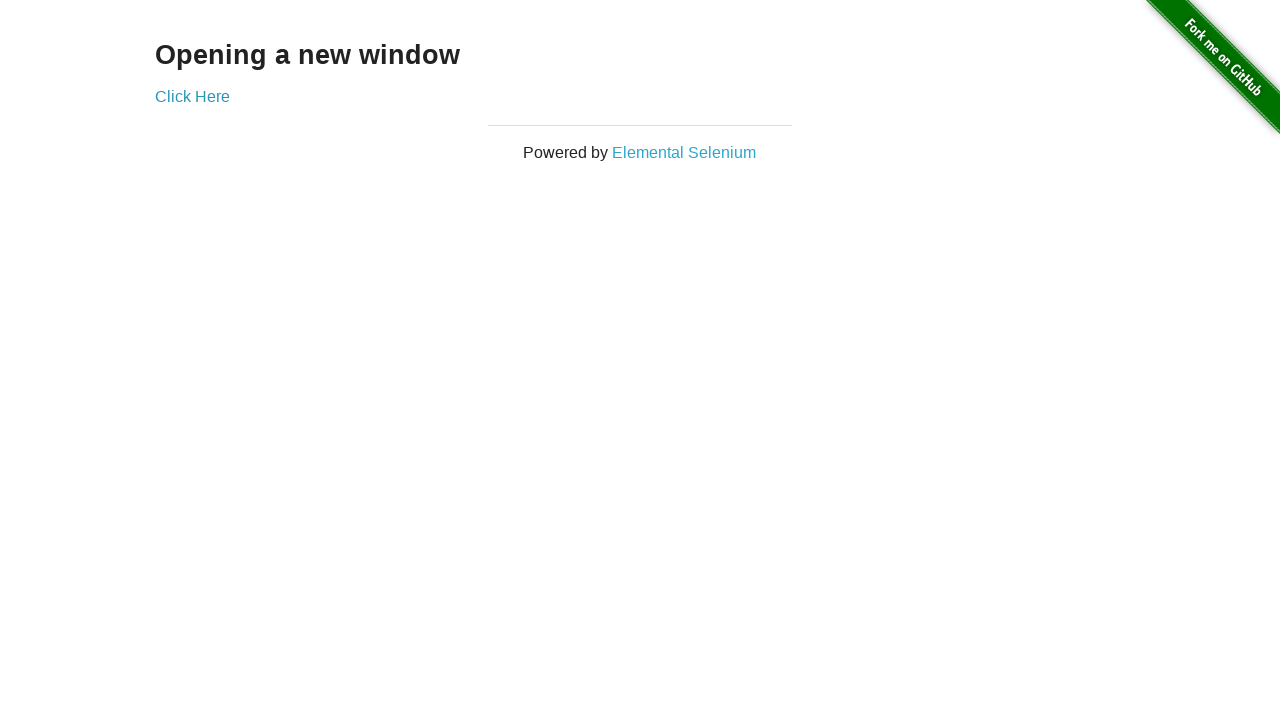

Waited 1000ms for new window to open
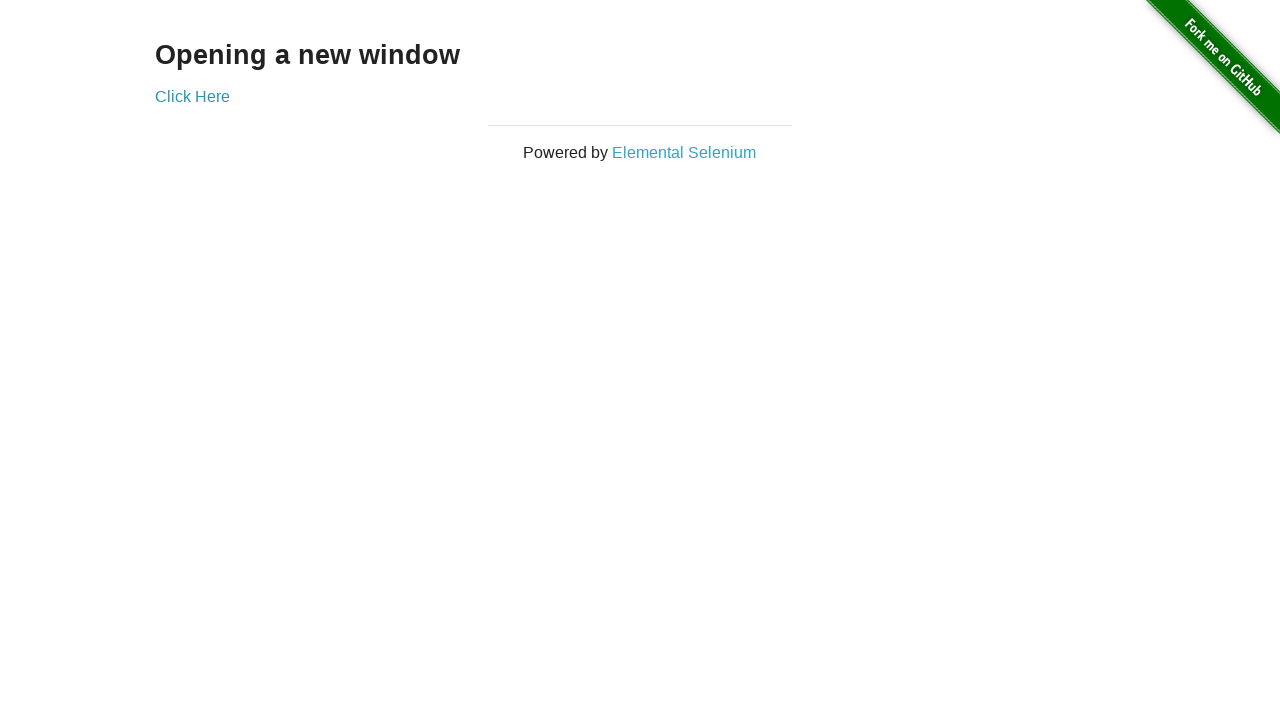

Retrieved all open pages/windows from context
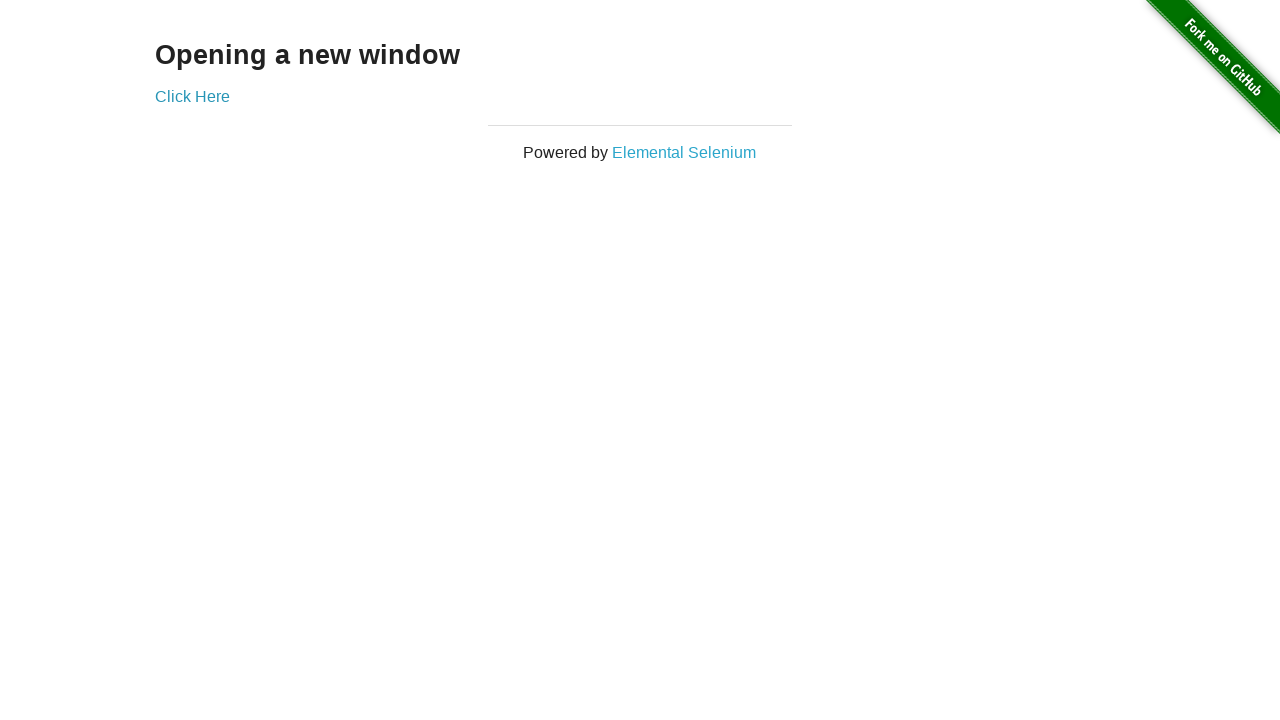

Switched to parent window (first page)
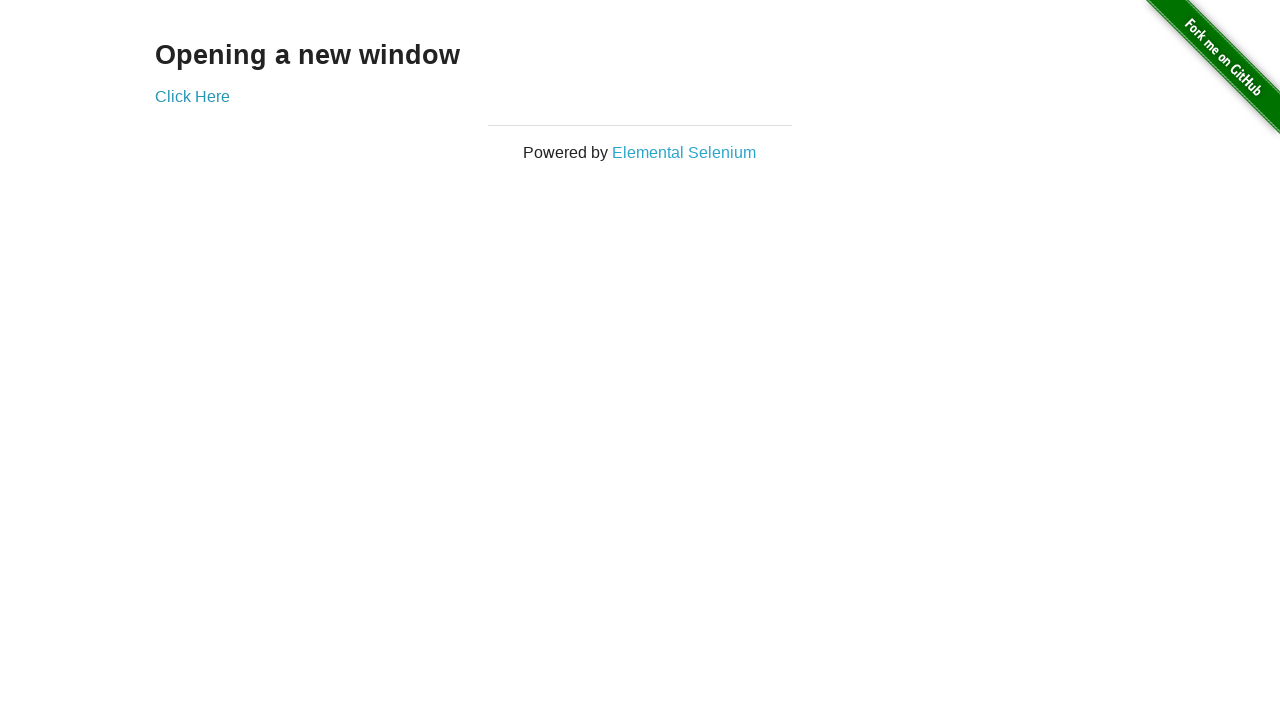

Retrieved parent window title: The Internet
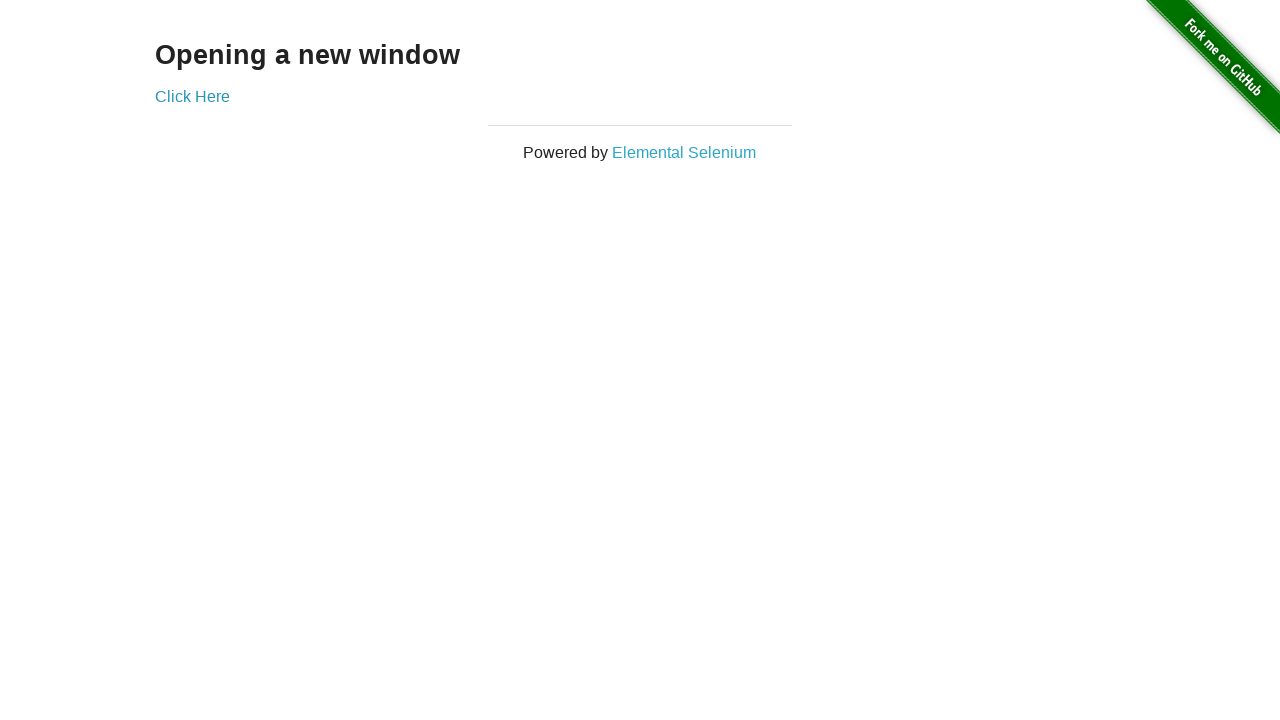

Switched to child window (second page)
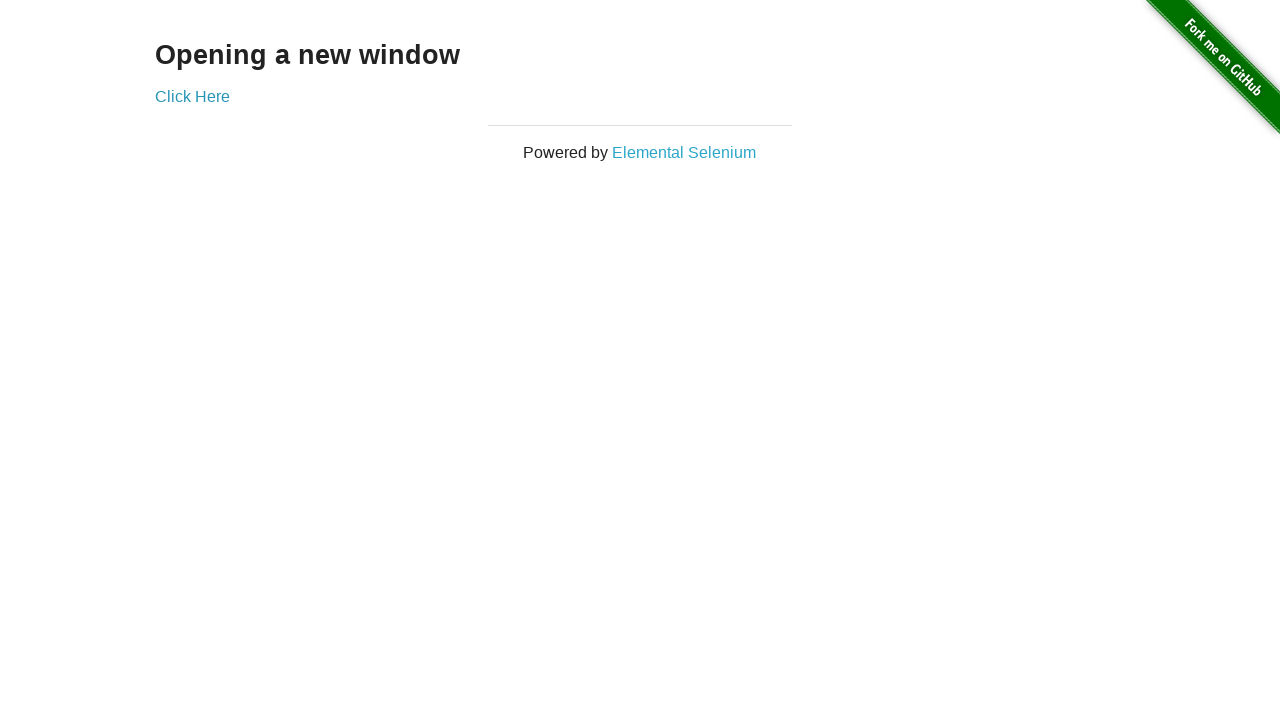

Retrieved child window title: New Window
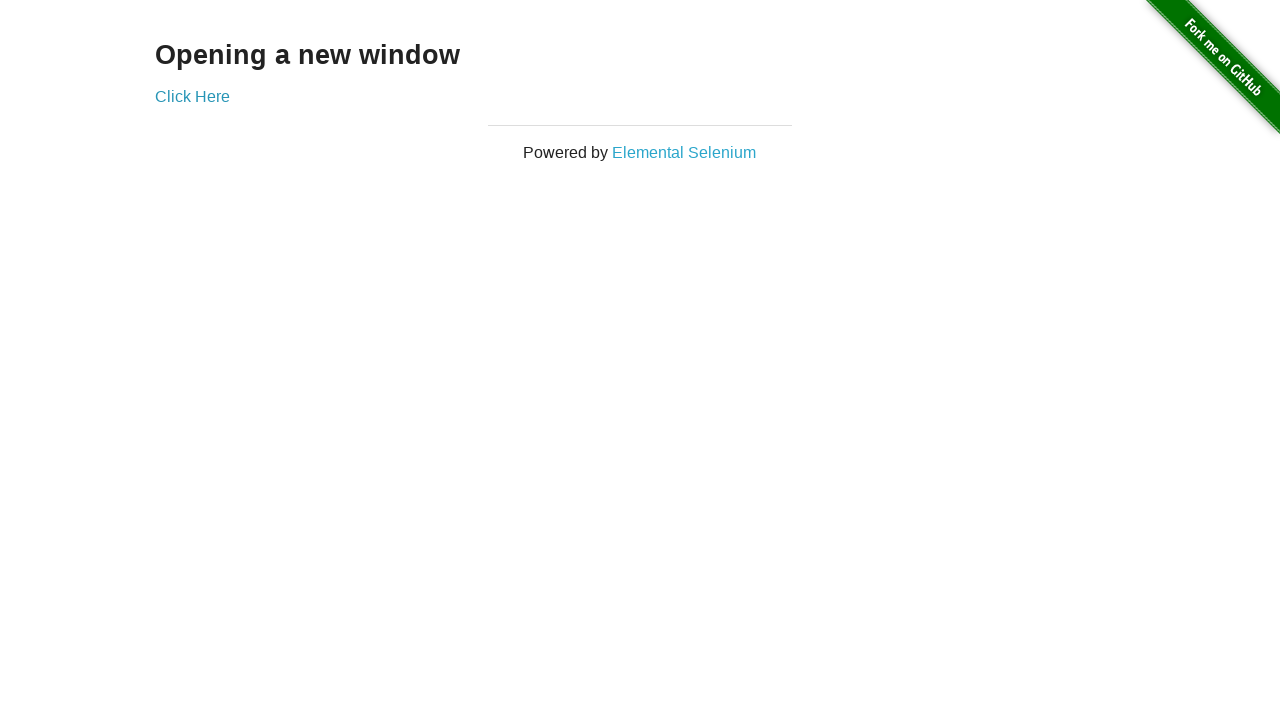

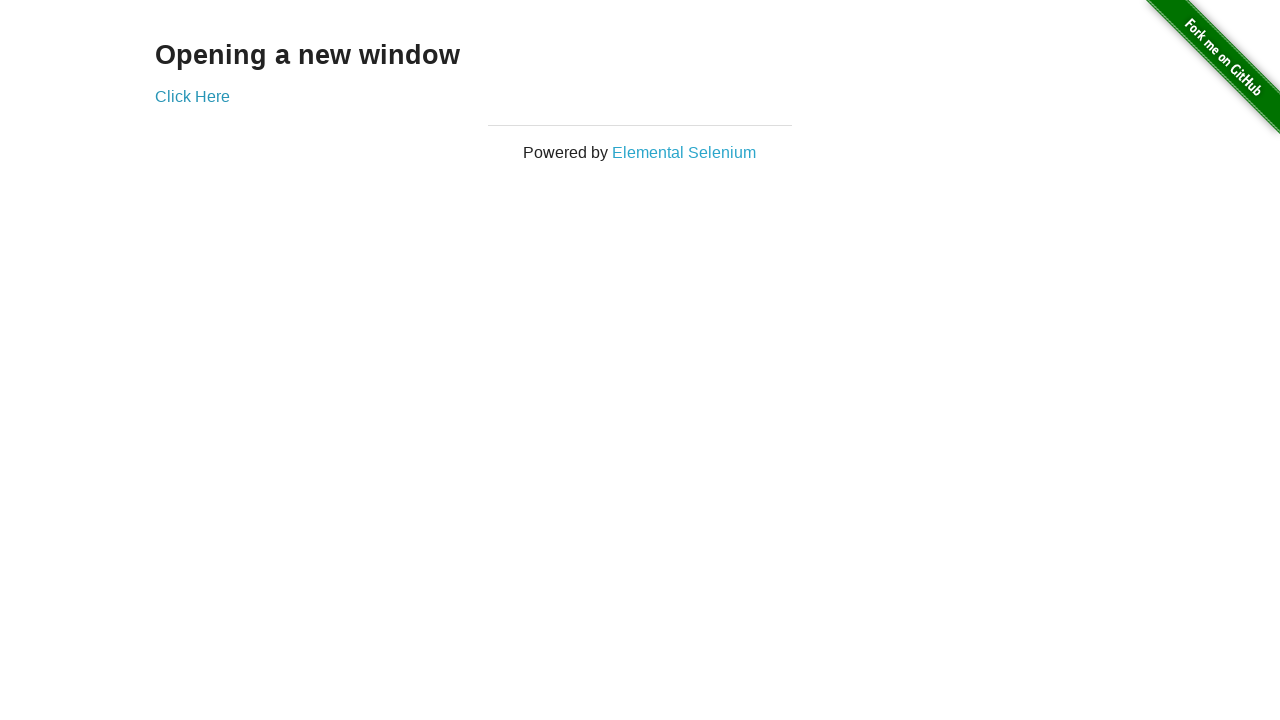